Tests file upload functionality by uploading a text file to a form and verifying the uploaded filename is displayed on the confirmation page.

Starting URL: http://the-internet.herokuapp.com/upload

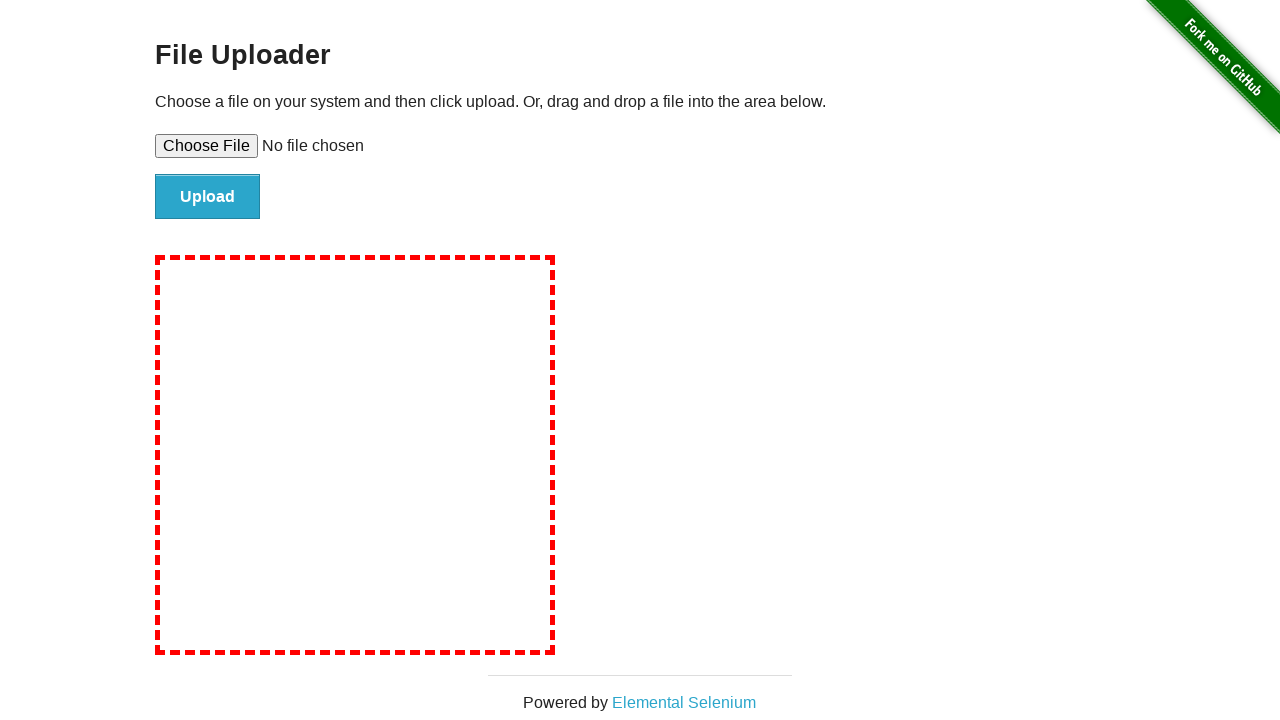

Created temporary test file at /tmp/test-upload-file.txt
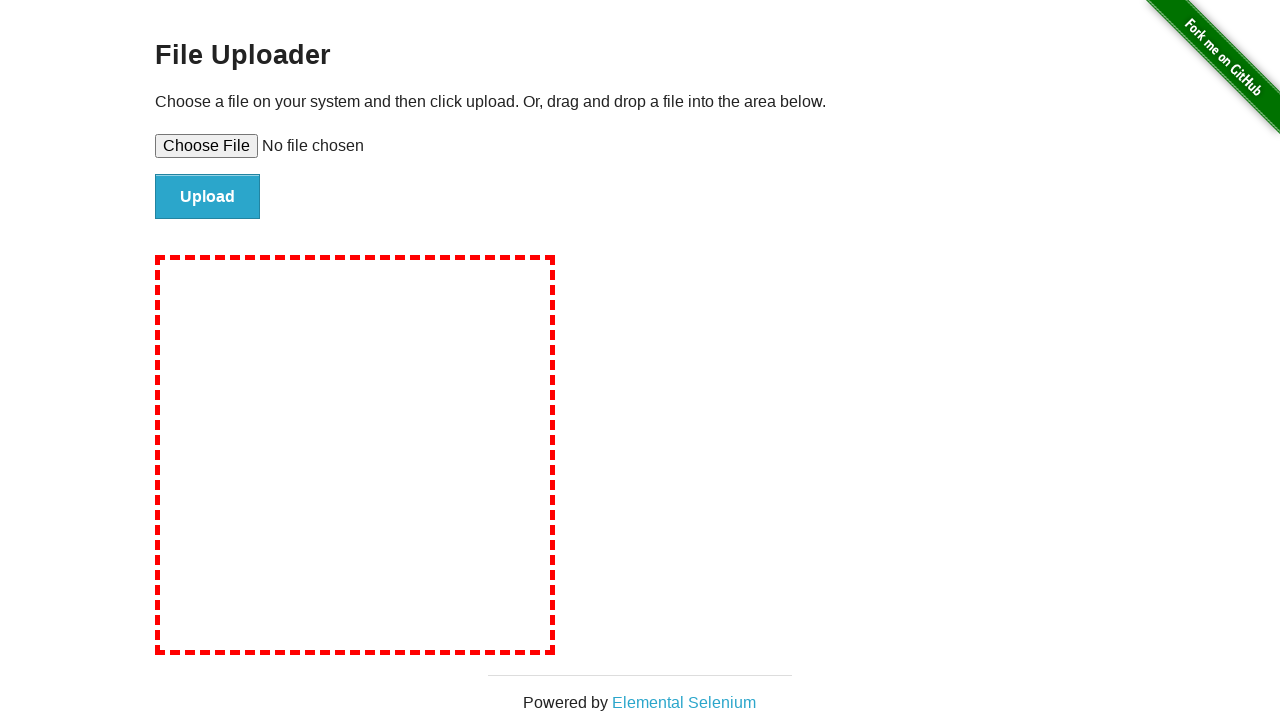

Set input file to test-upload-file.txt in file upload field
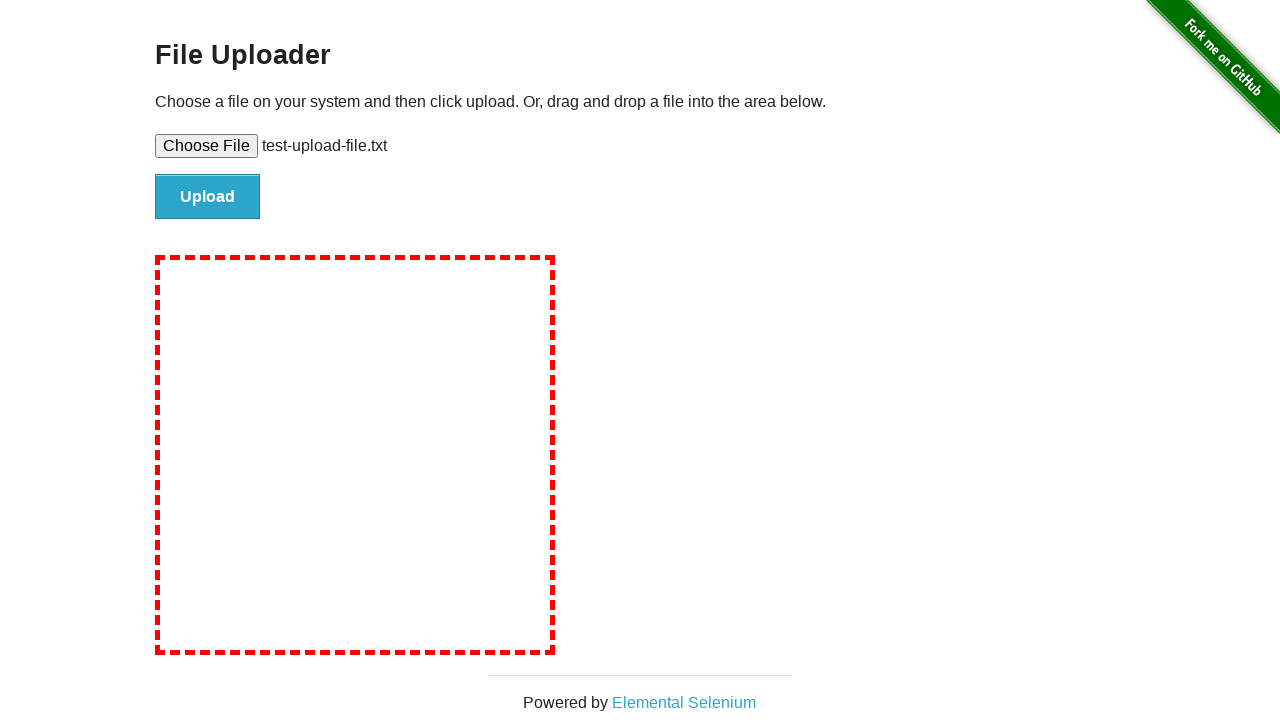

Clicked file submit button at (208, 197) on #file-submit
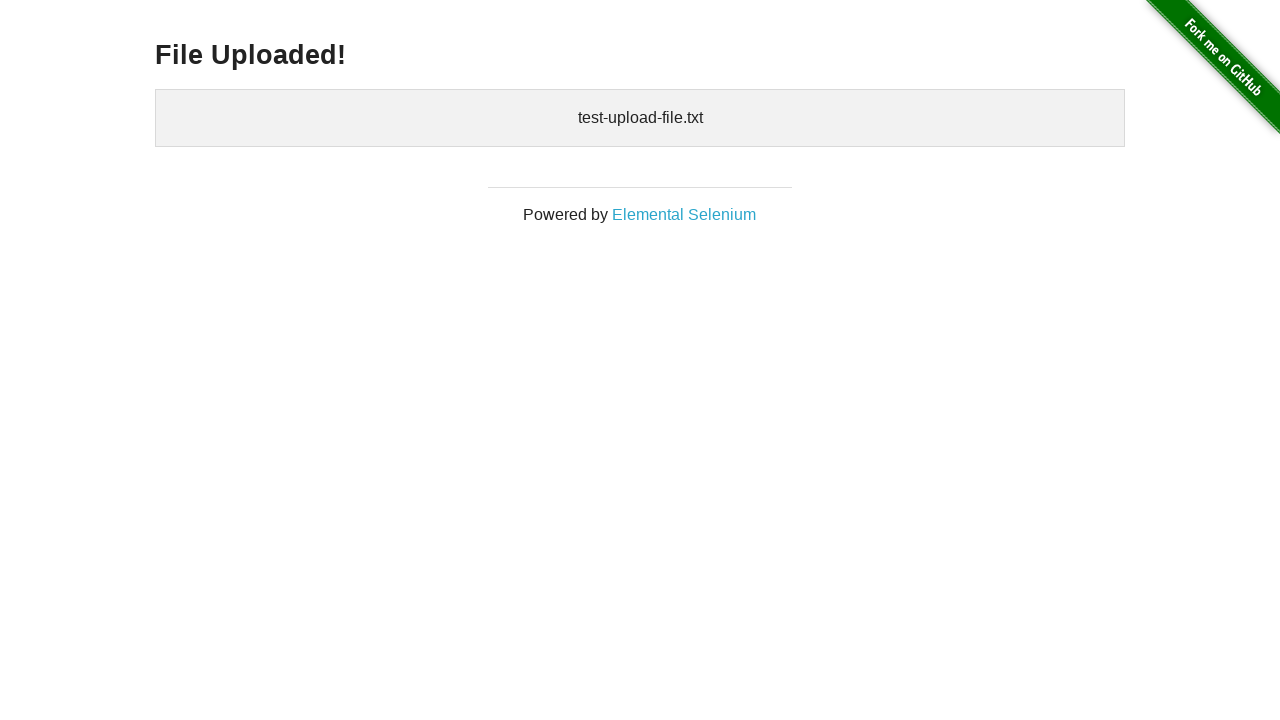

Waited for uploaded files section to appear and verified file upload confirmation
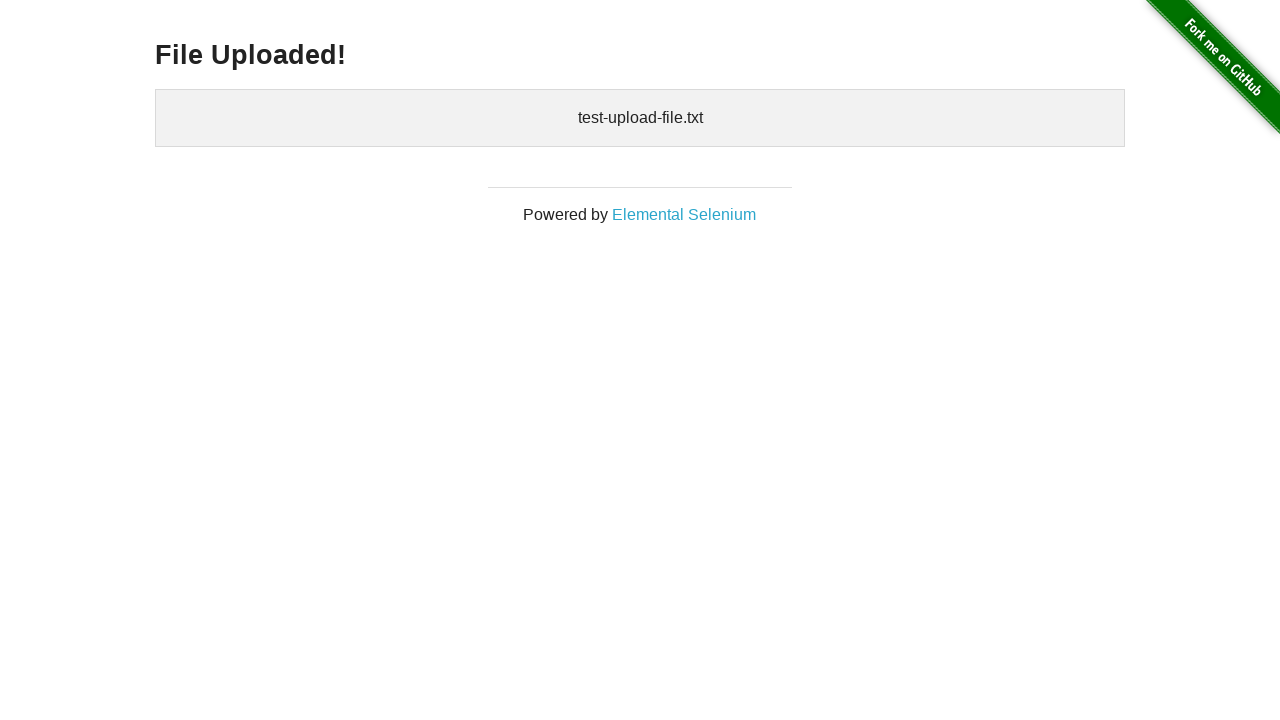

Cleaned up temporary test file
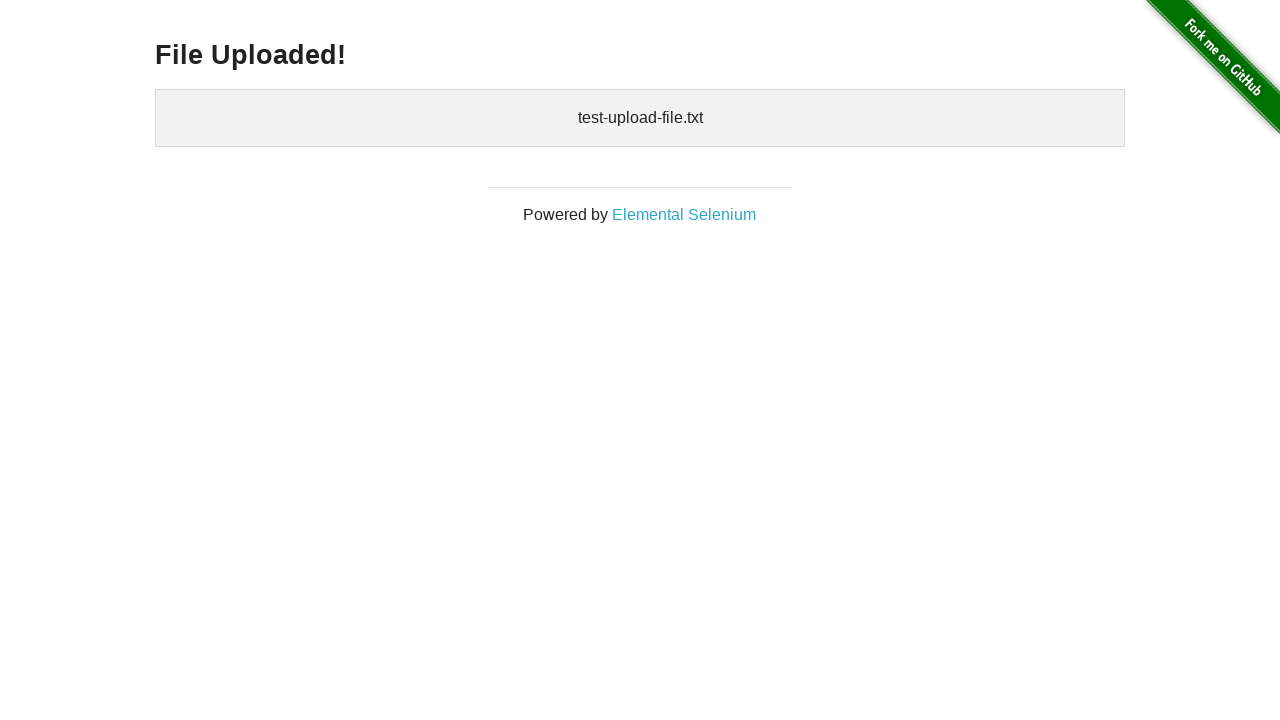

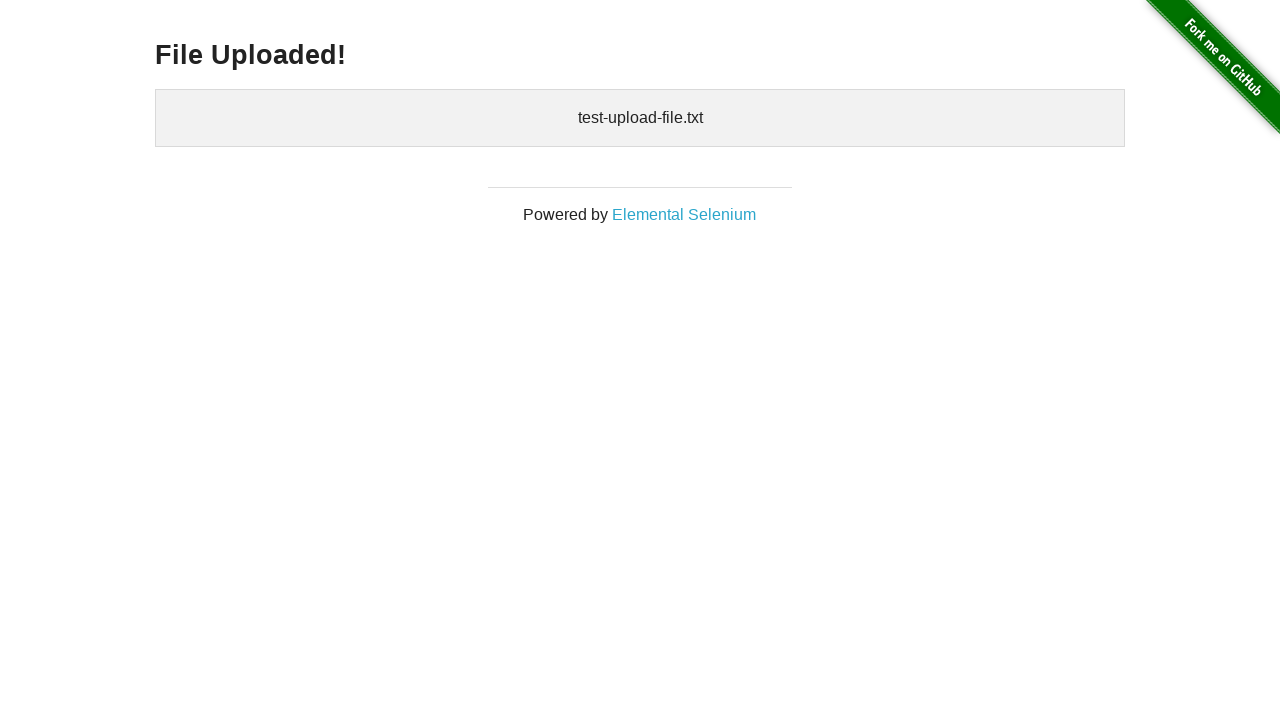